Navigates to Udemy homepage and maximizes the browser window to verify the page loads successfully

Starting URL: https://www.udemy.com/

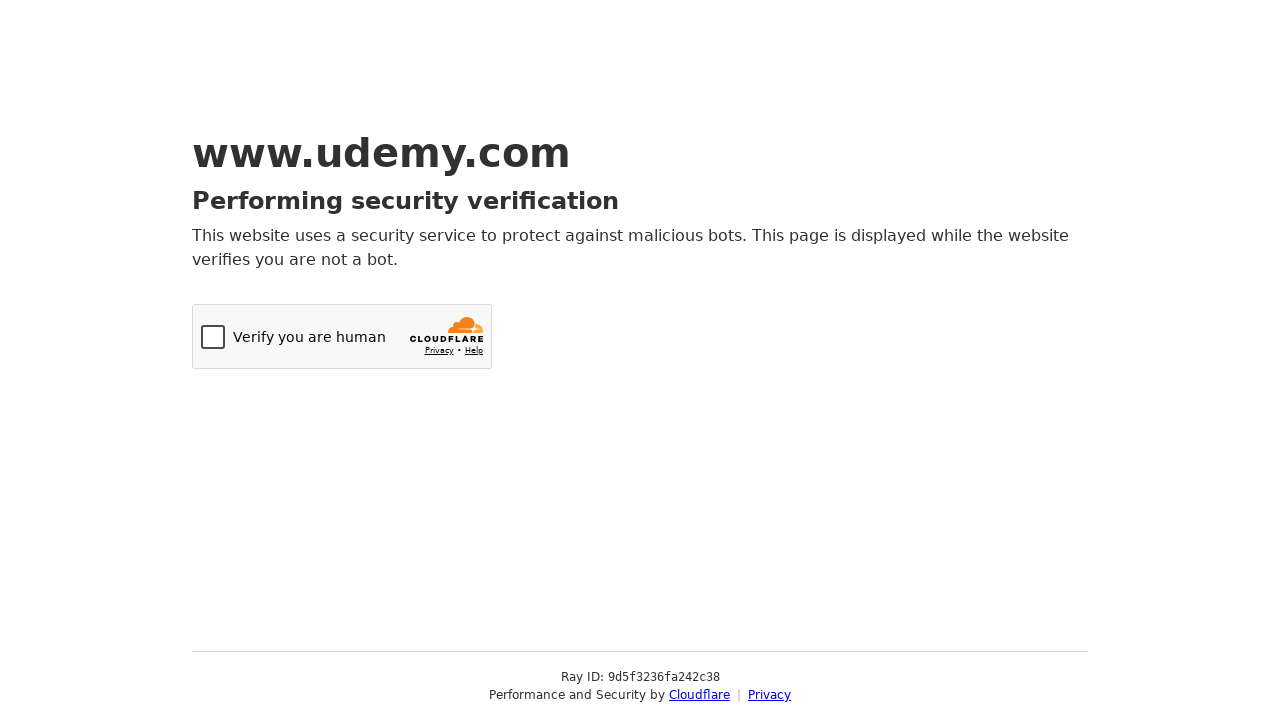

Set viewport size to 1920x1080
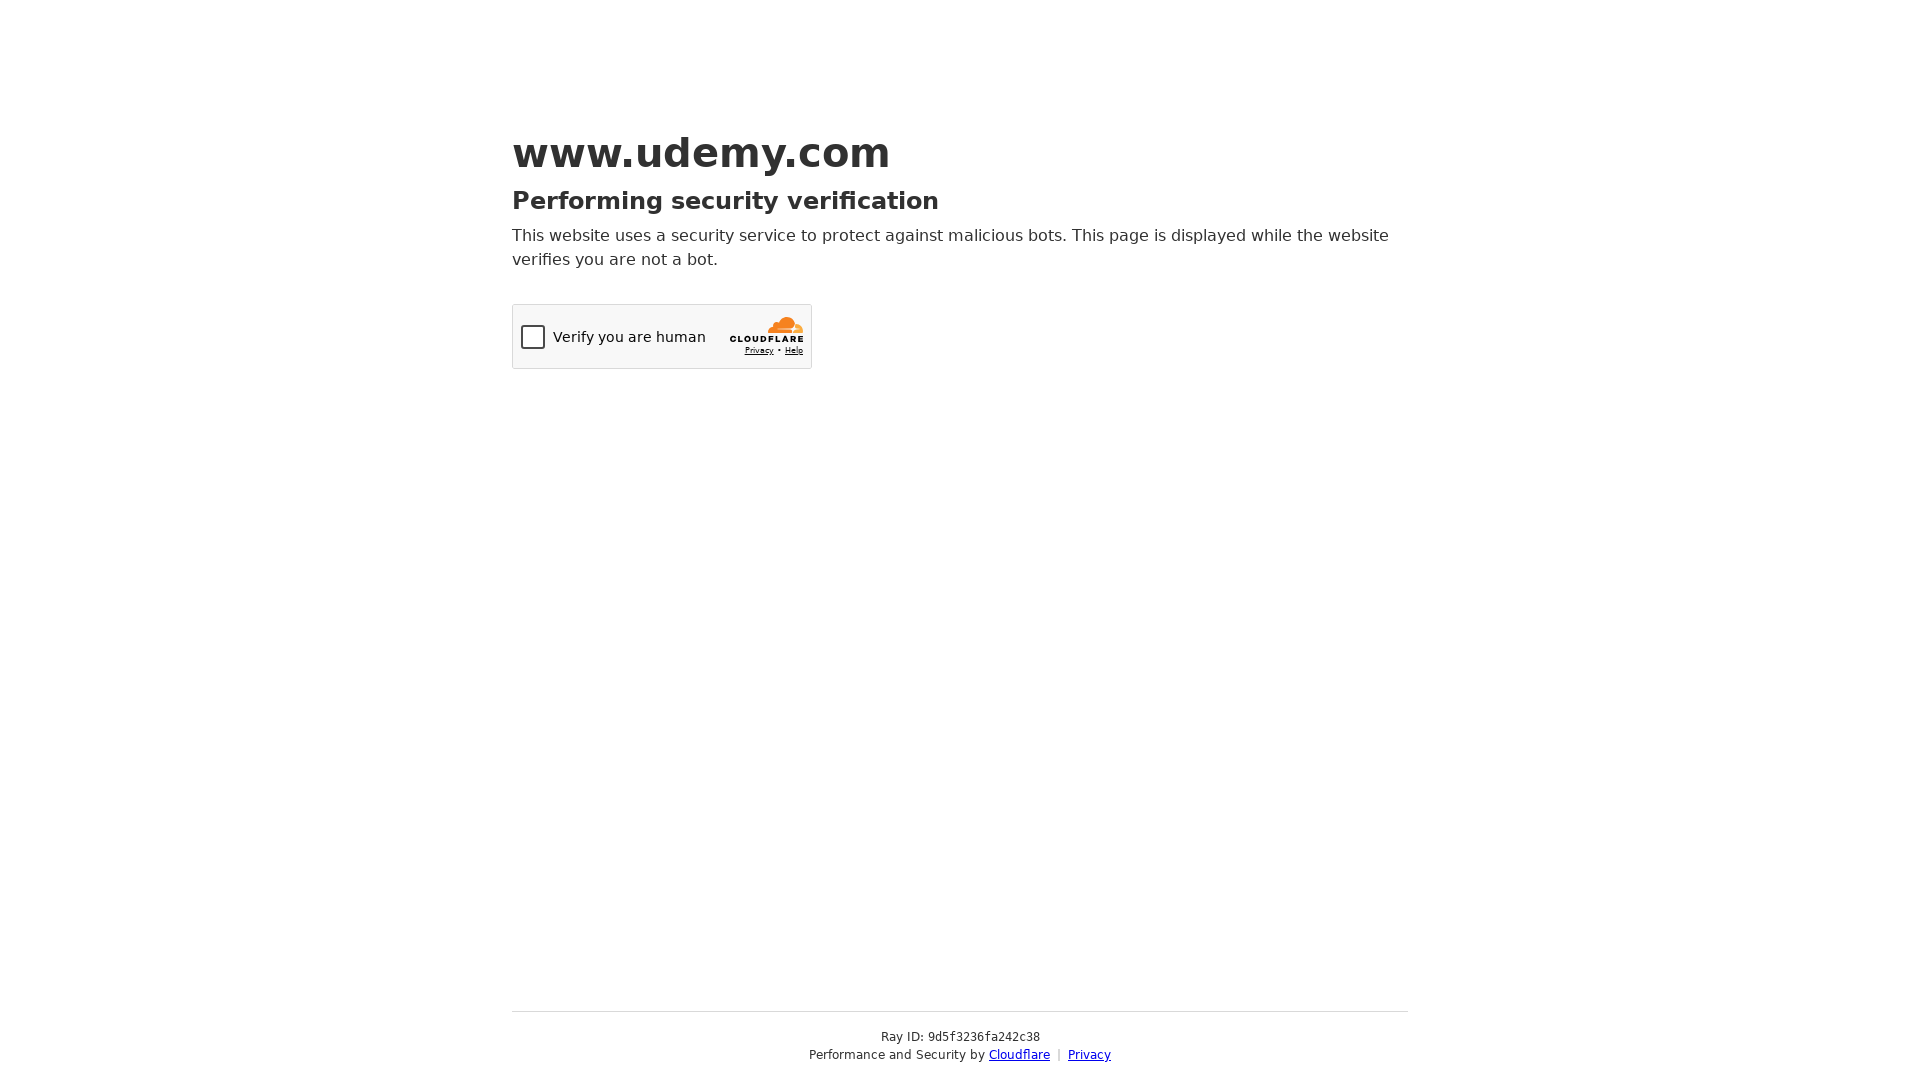

Udemy homepage loaded successfully
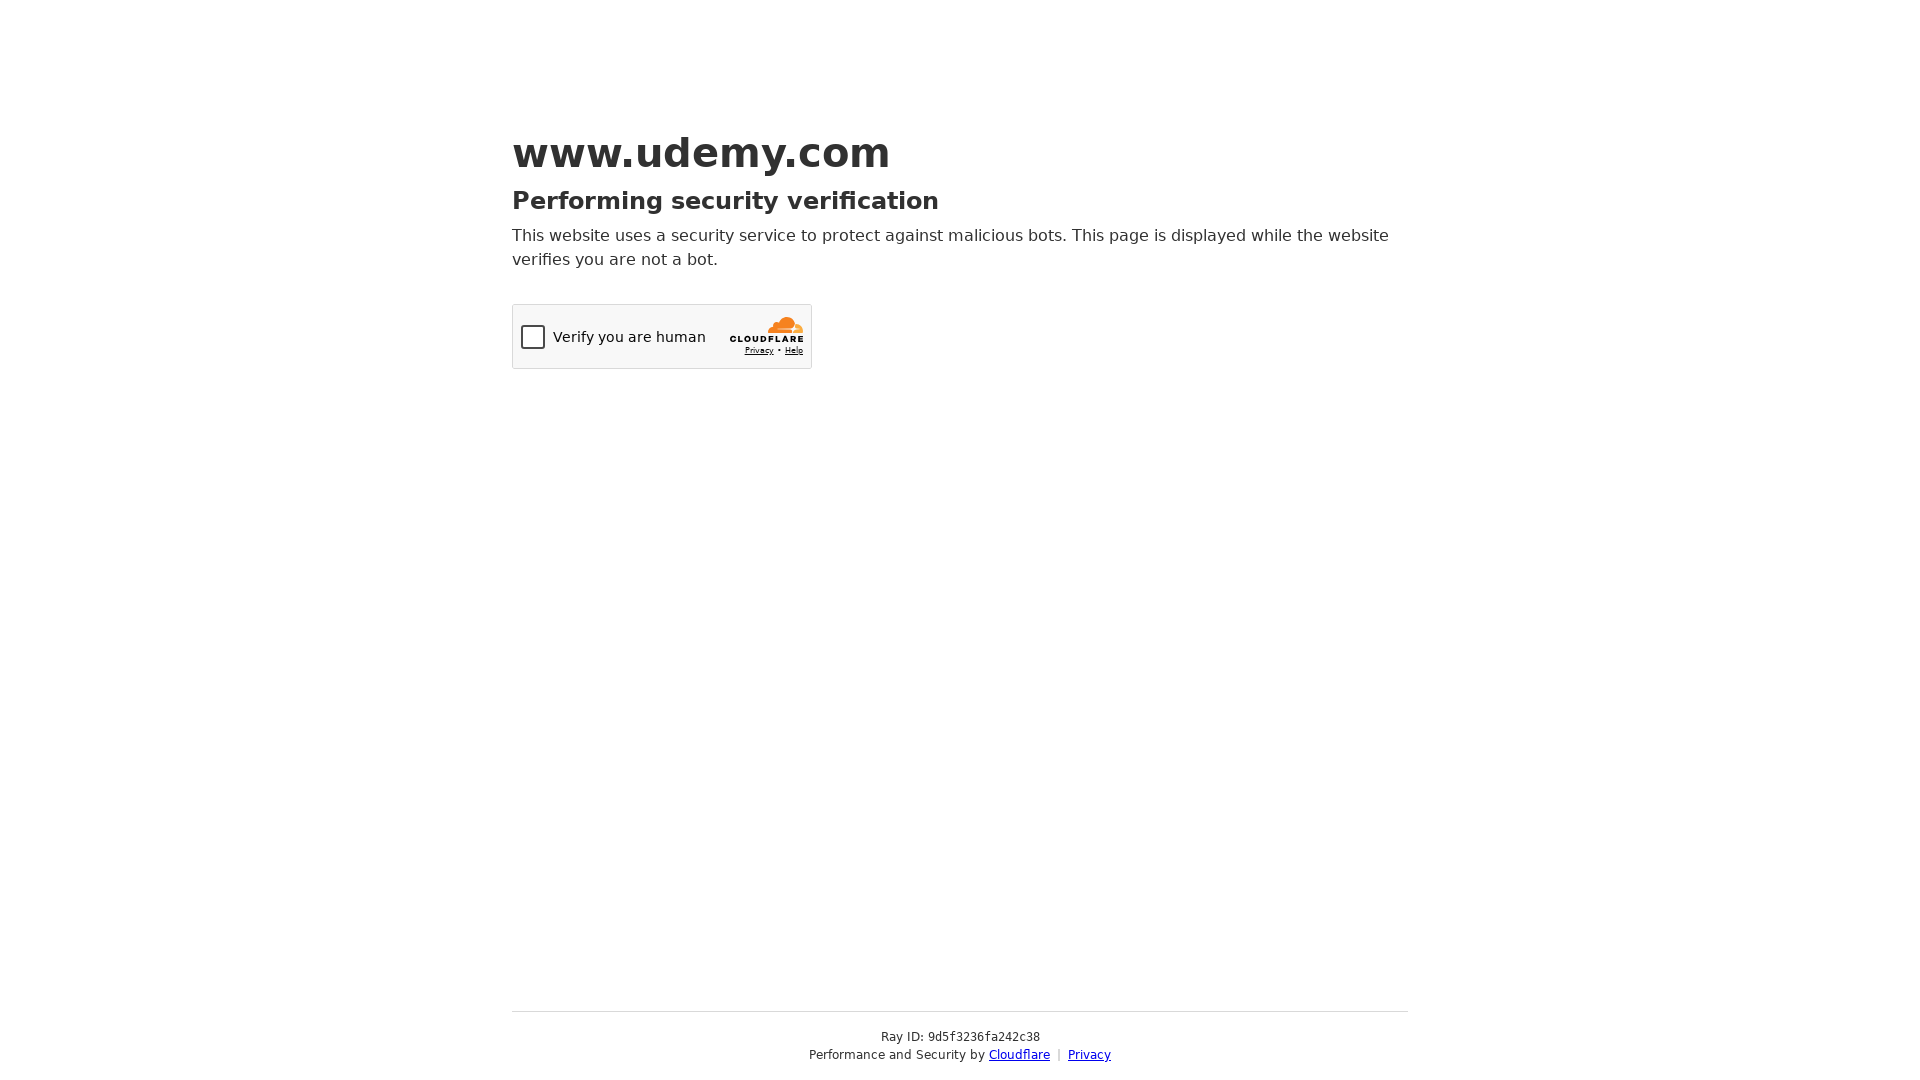

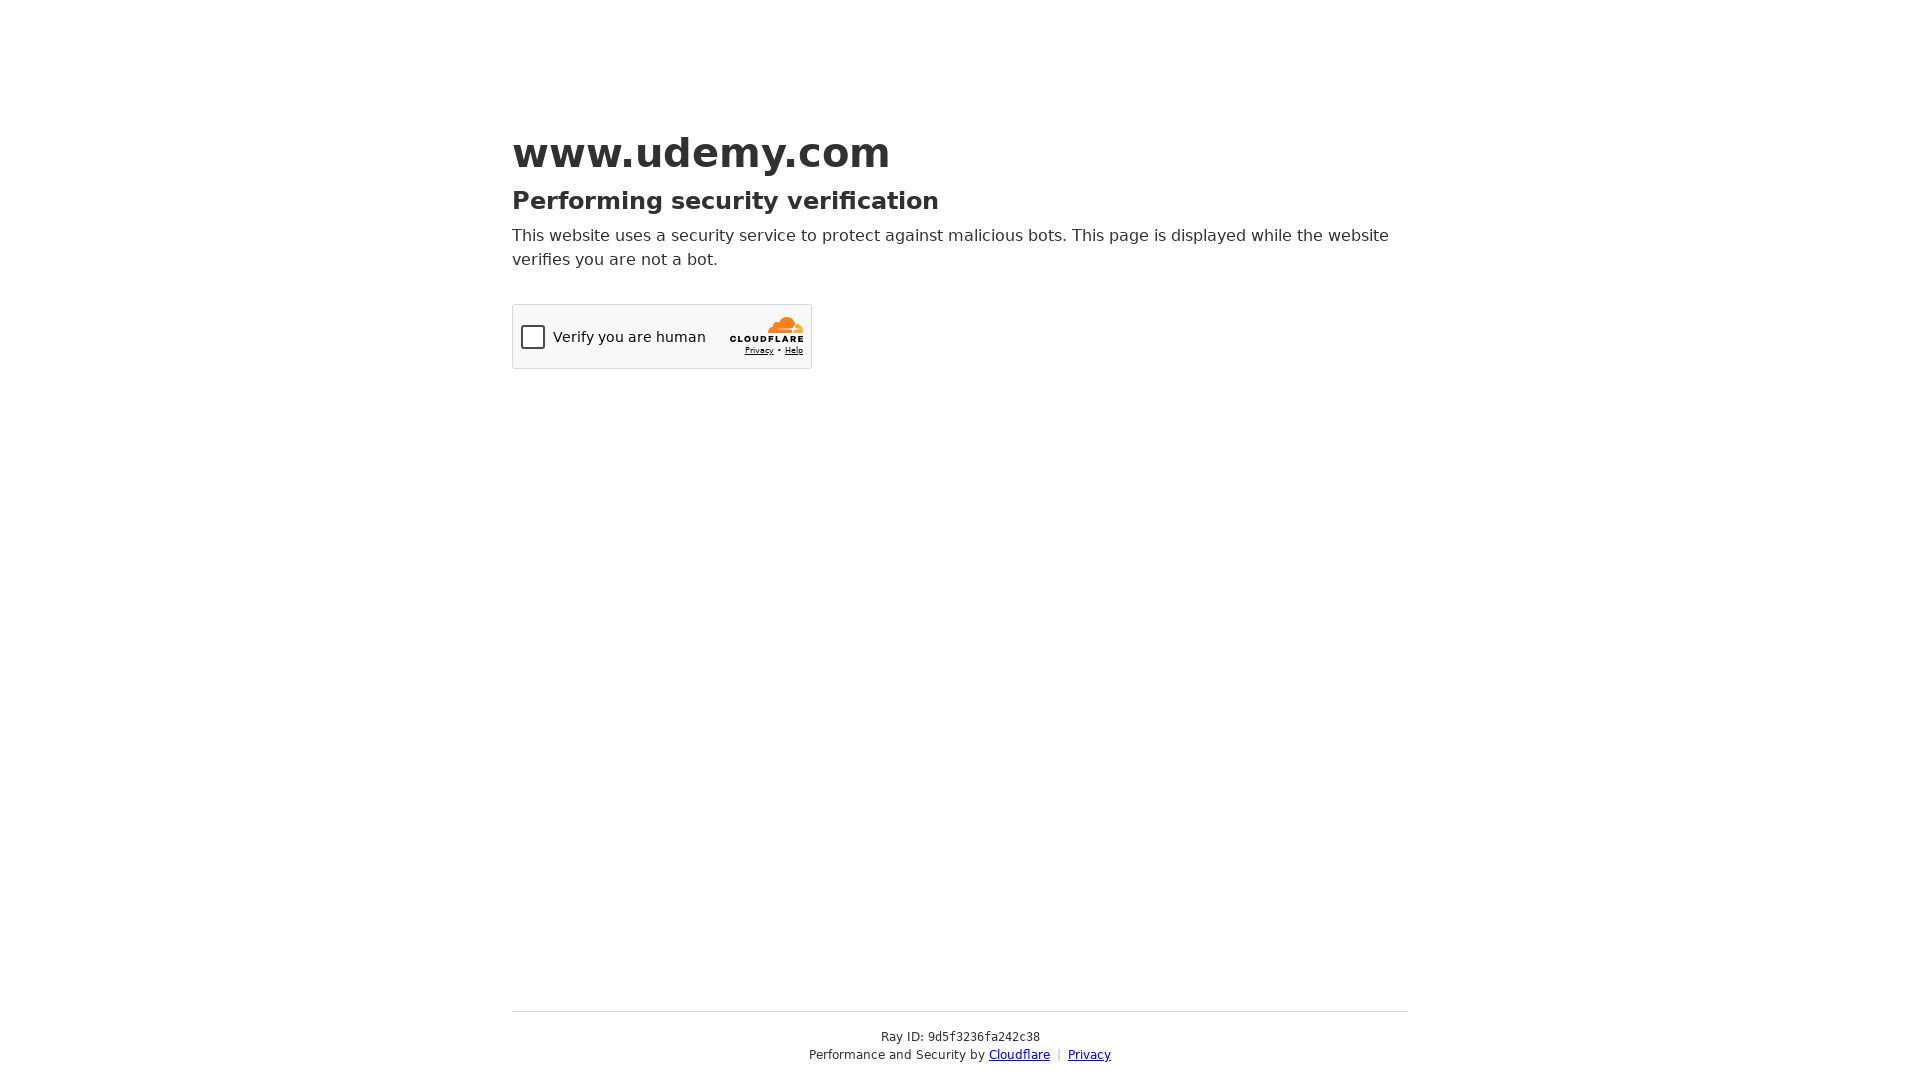